Tests a registration form by filling in first name, last name, and email fields in the first block, then submitting the form and verifying the success message is displayed.

Starting URL: http://suninjuly.github.io/registration1.html

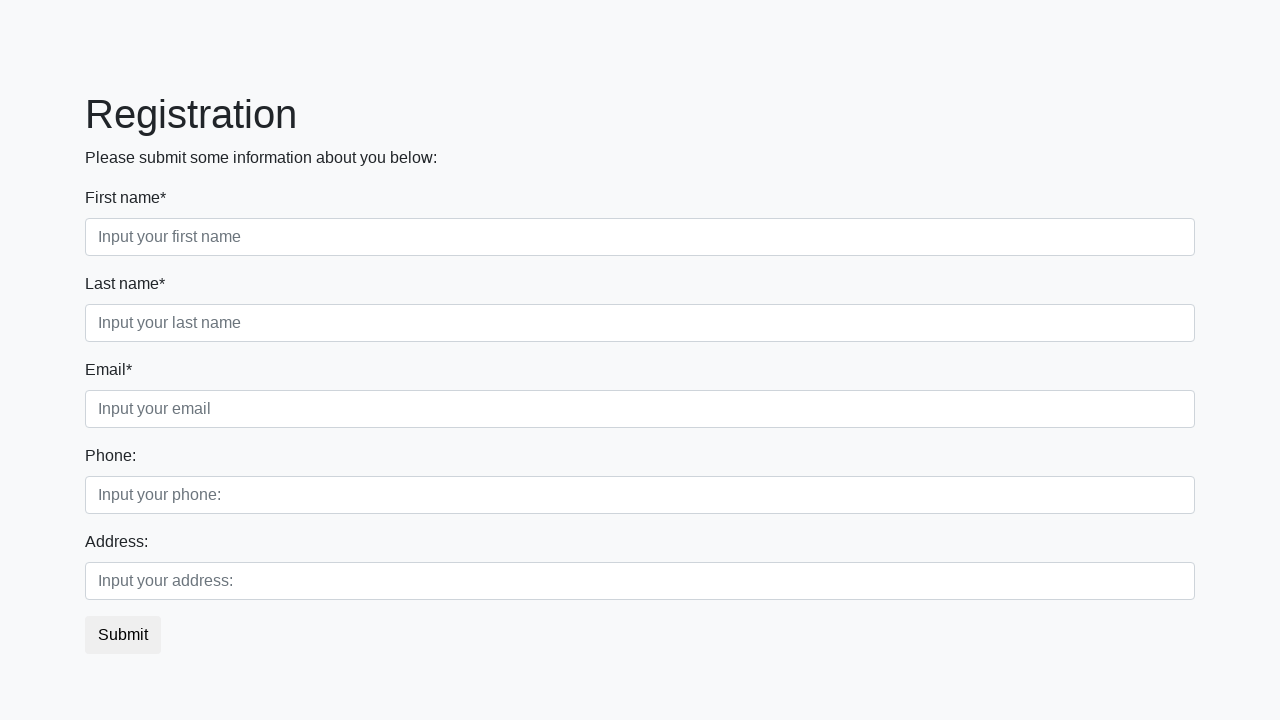

Filled first name field with 'Ivan' on .first_block .first
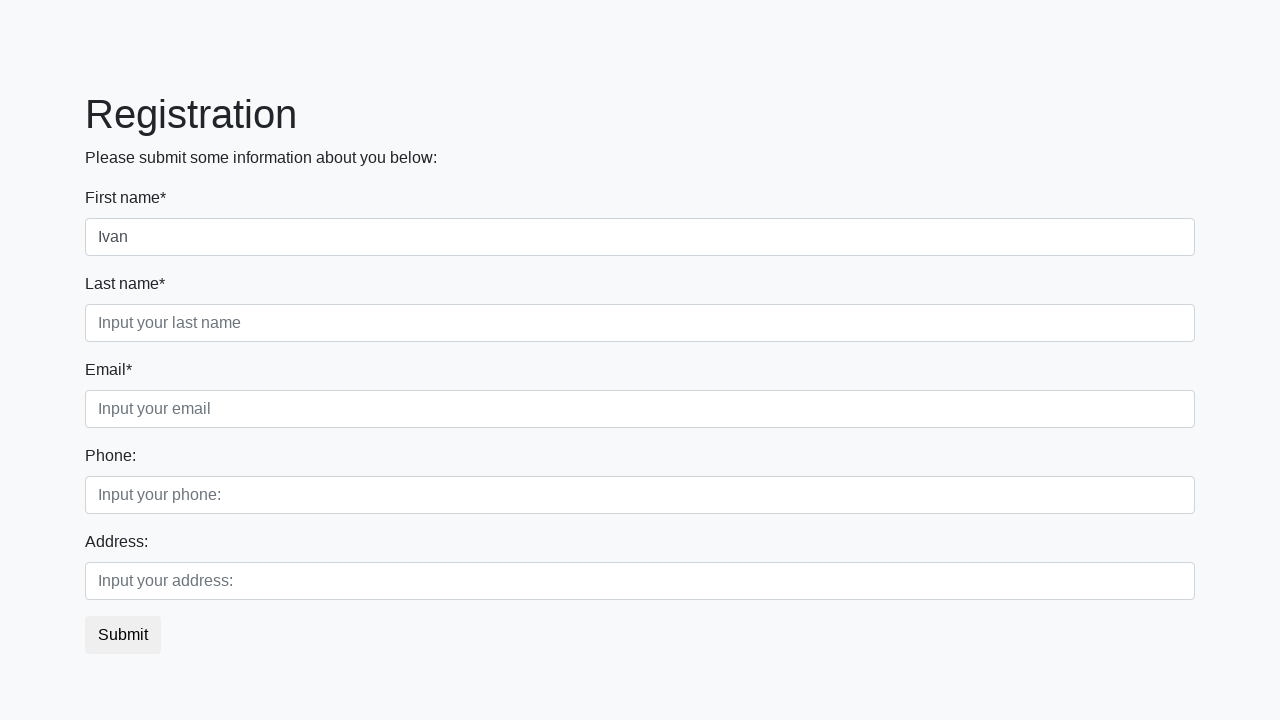

Filled last name field with 'Petrov' on .first_block .second
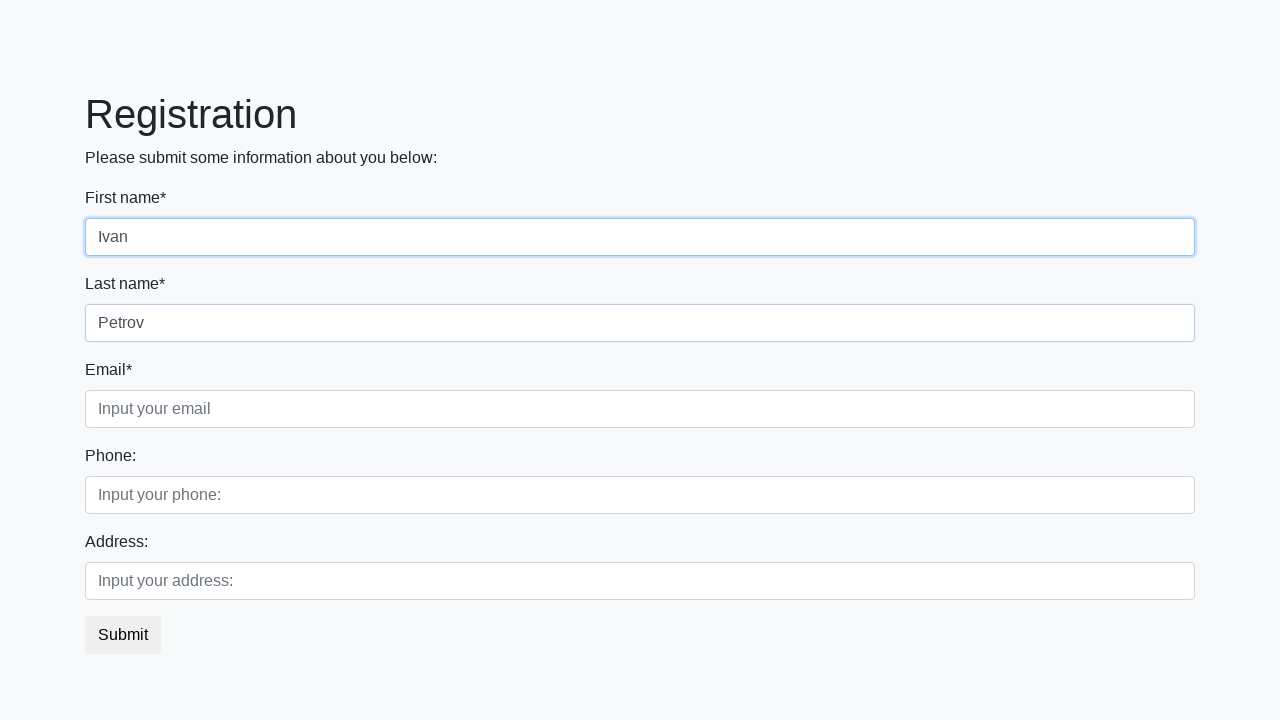

Filled email field with 'testuser@example.com' on .first_block .third
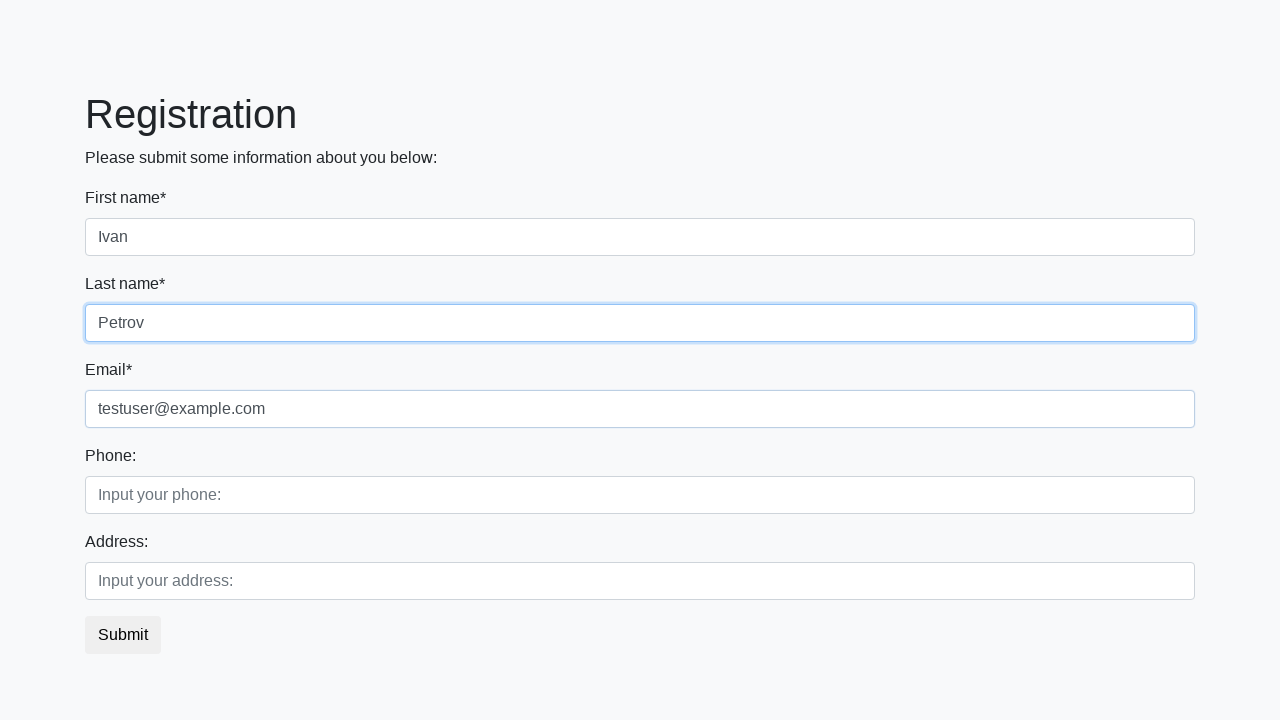

Clicked submit button at (123, 635) on button.btn
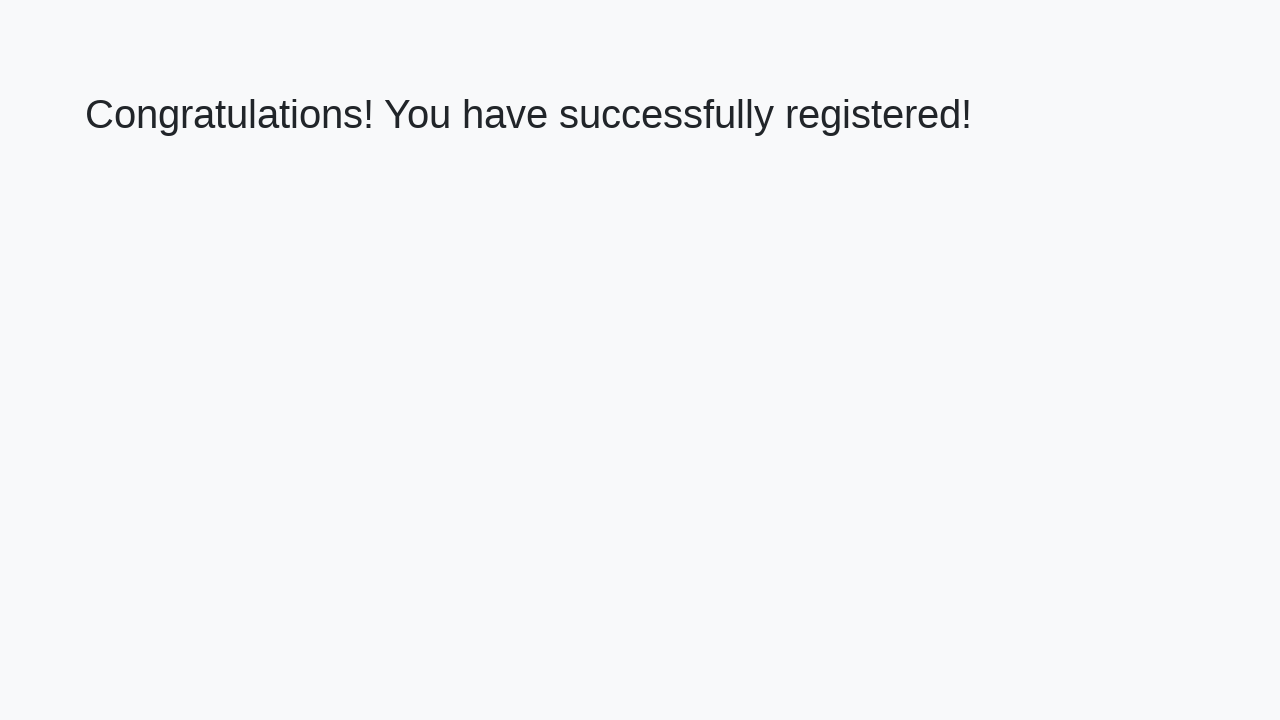

Success message heading loaded
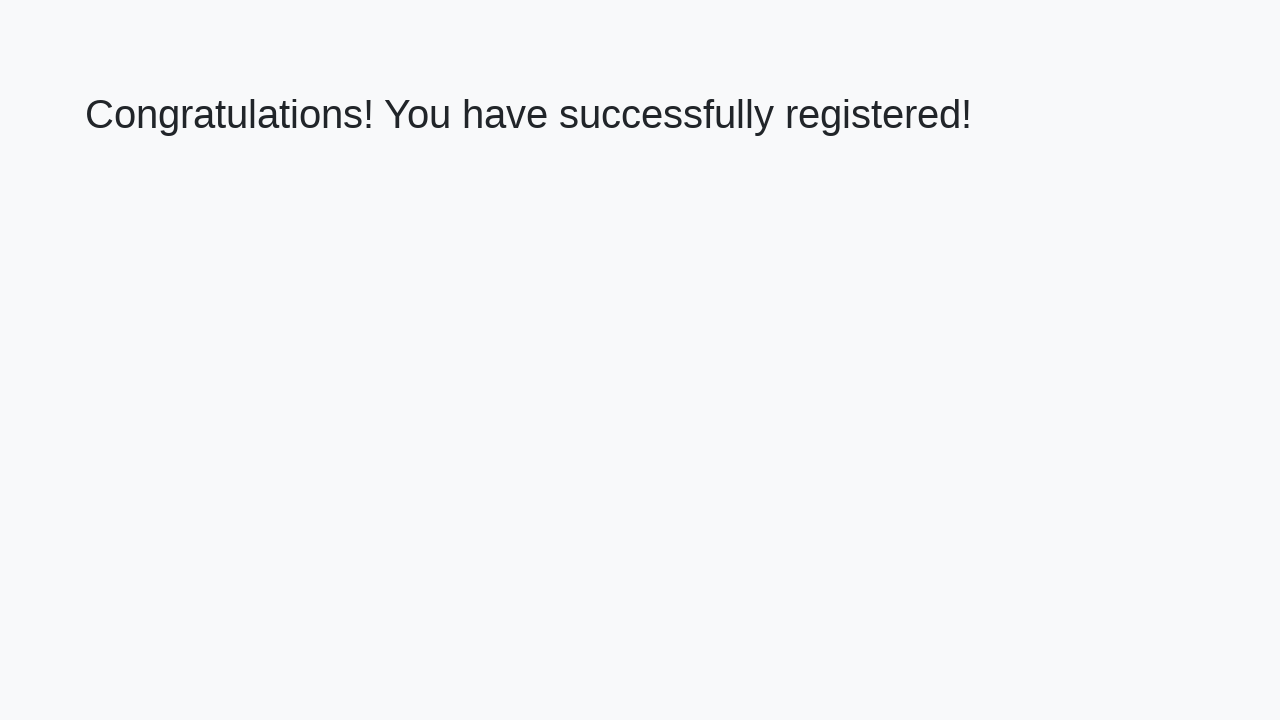

Retrieved success message text
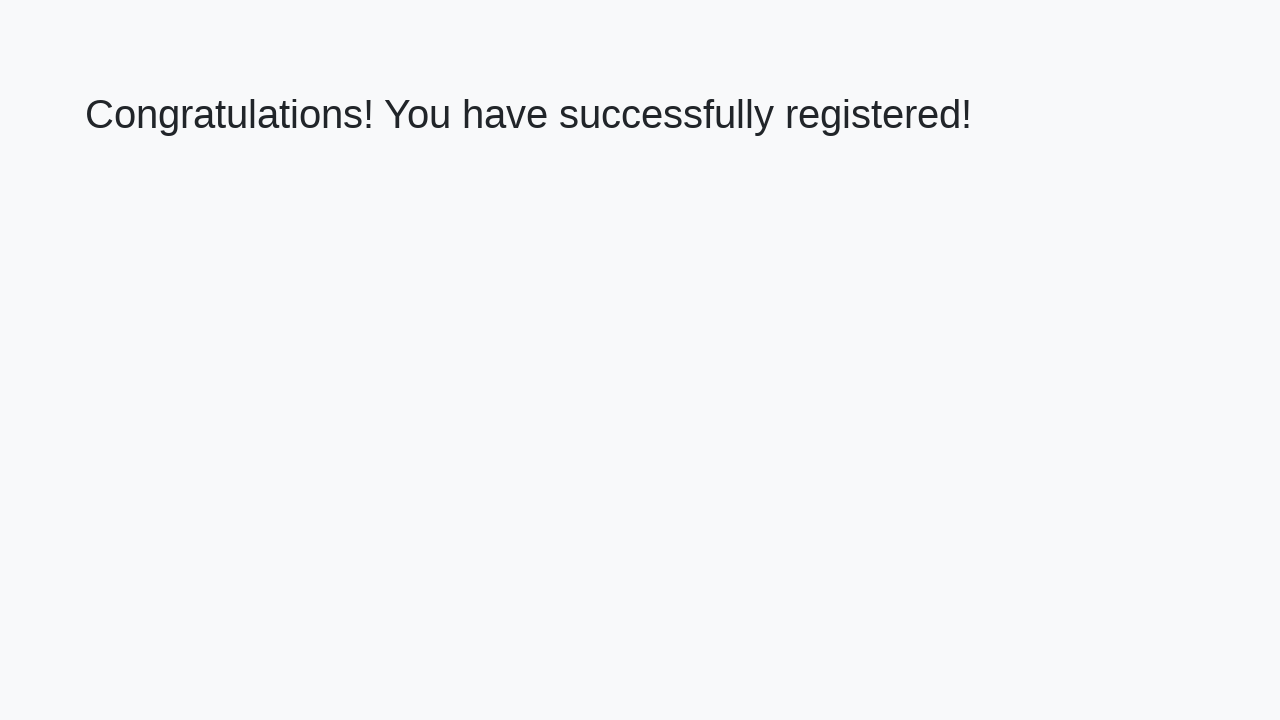

Verified success message matches expected text
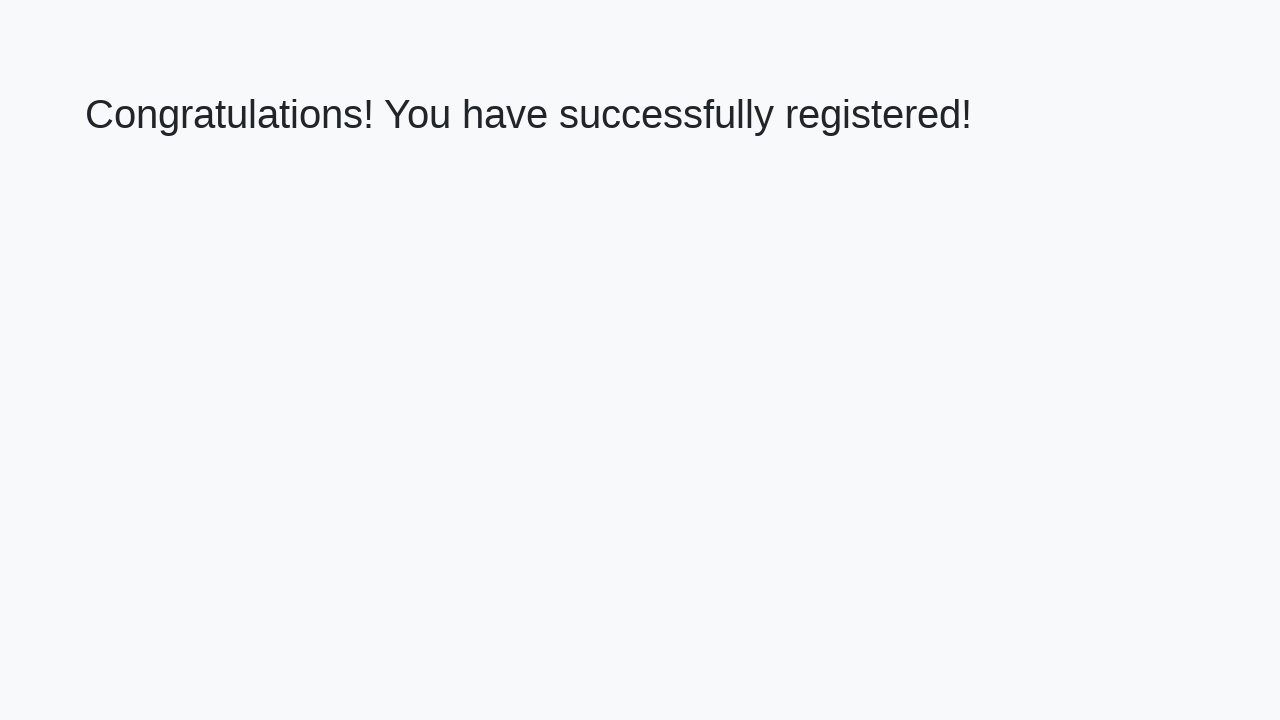

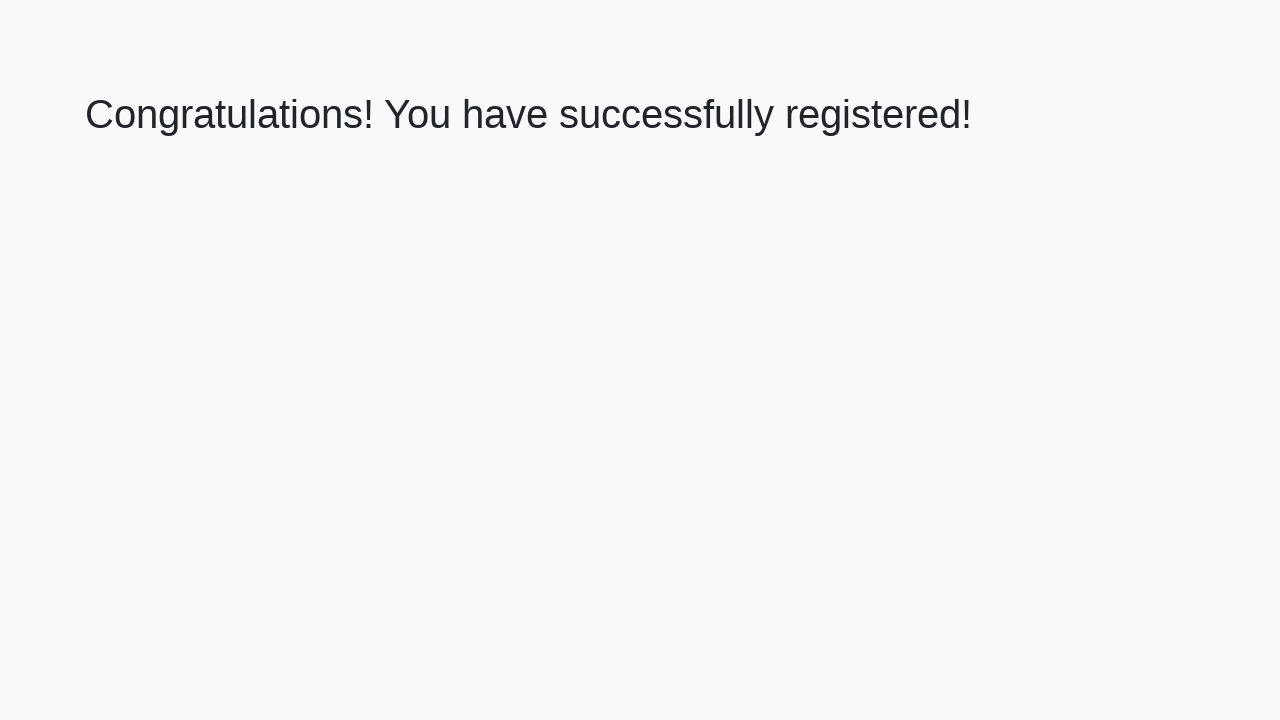